Tests dropdown select functionality by selecting Option 3, then Option 2, and verifying the result message shows Option 2 selected

Starting URL: https://kristinek.github.io/site/examples/actions

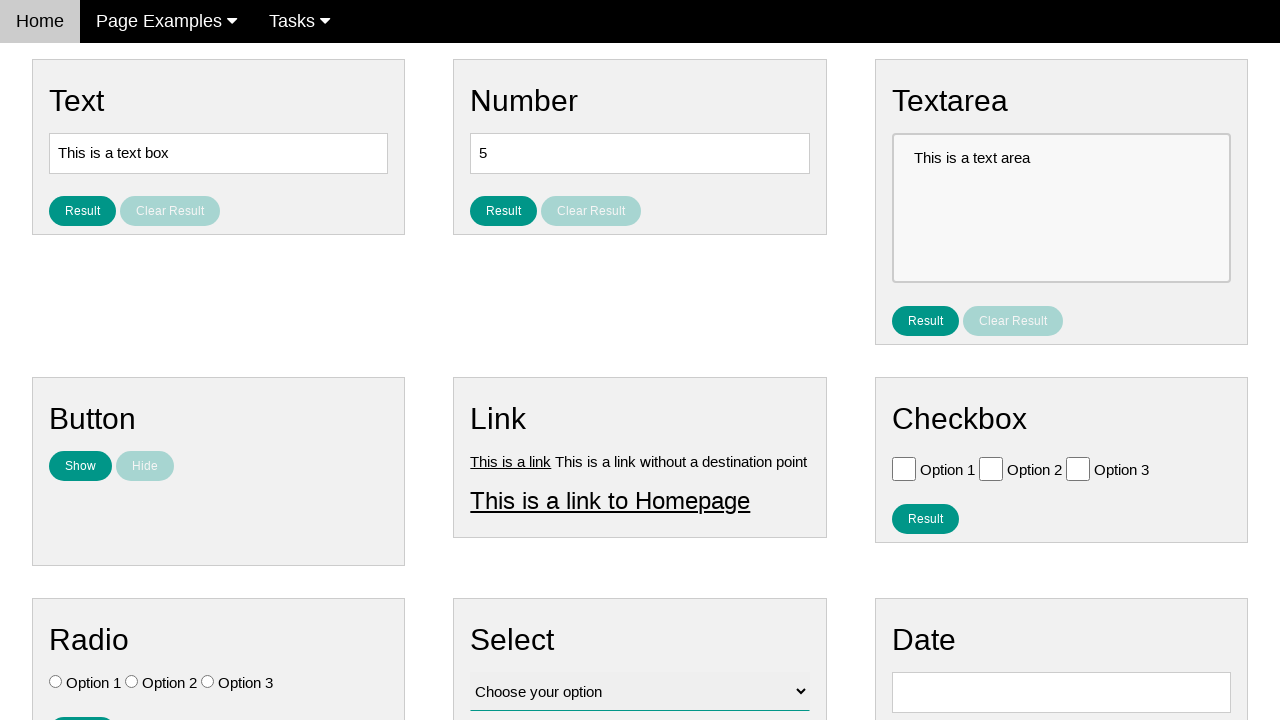

Selected Option 3 from dropdown on #vfb-12
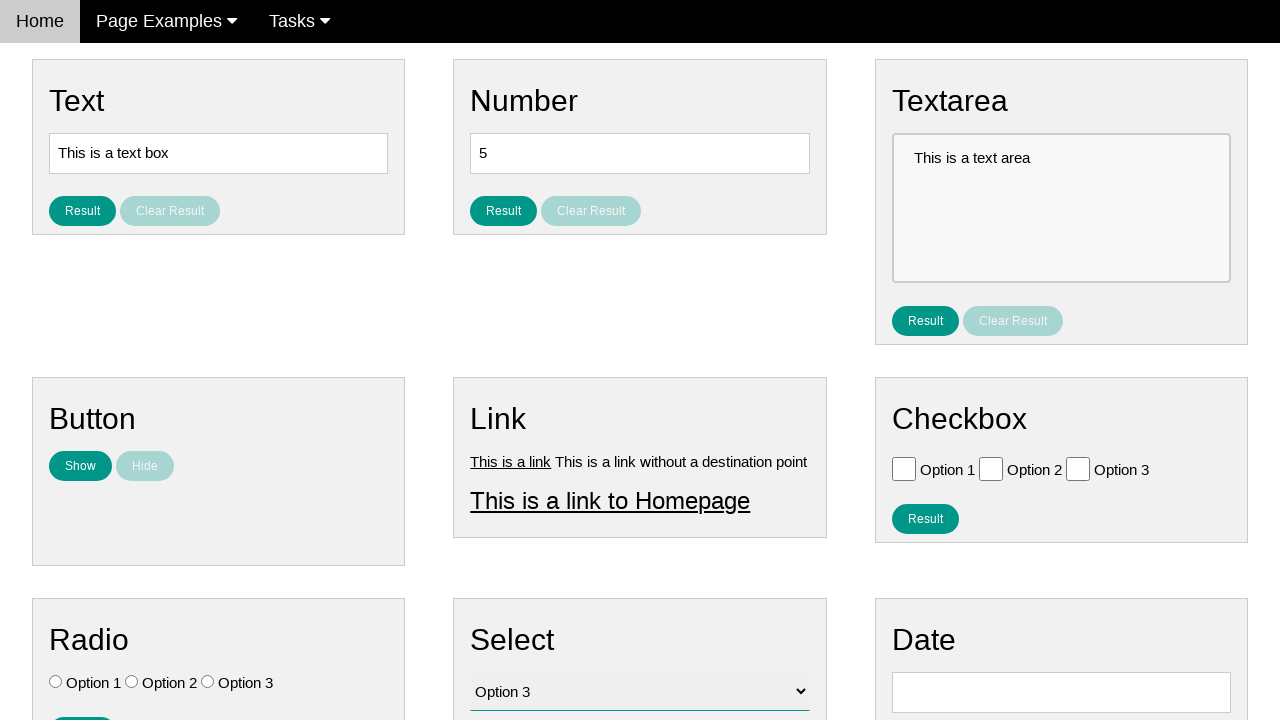

Selected Option 2 from dropdown on #vfb-12
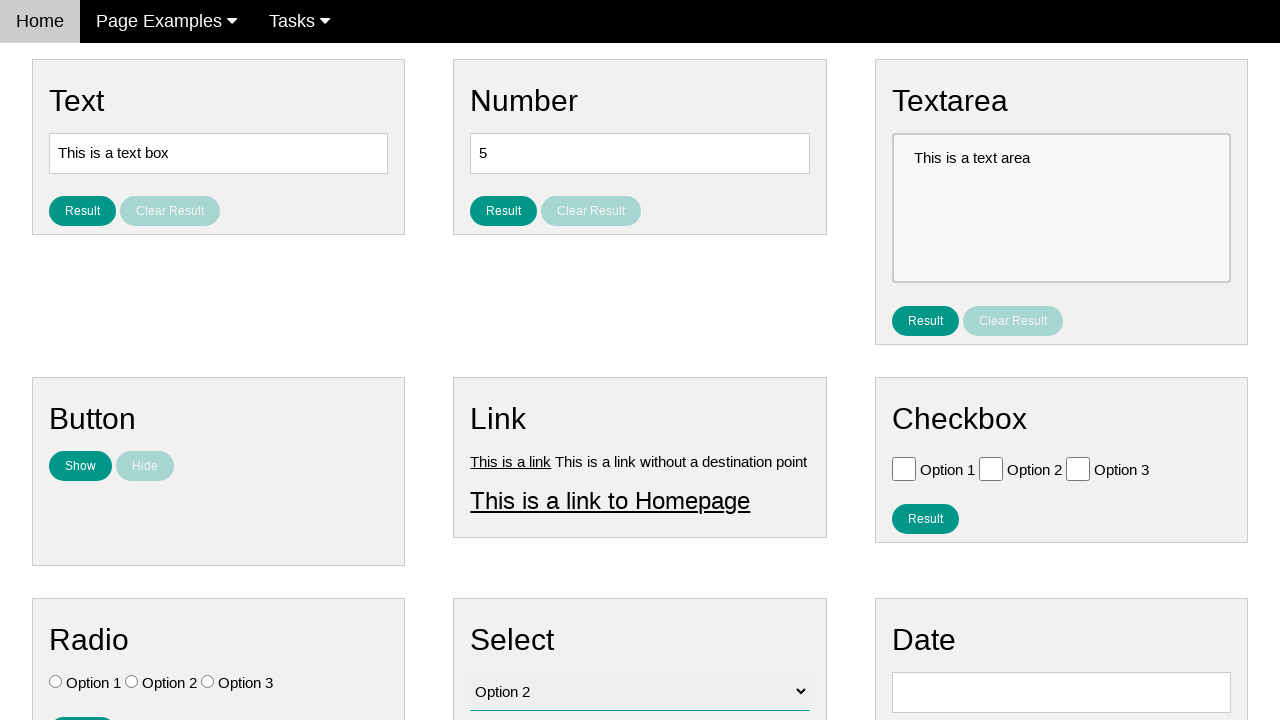

Clicked result button for select at (504, 424) on #result_button_select
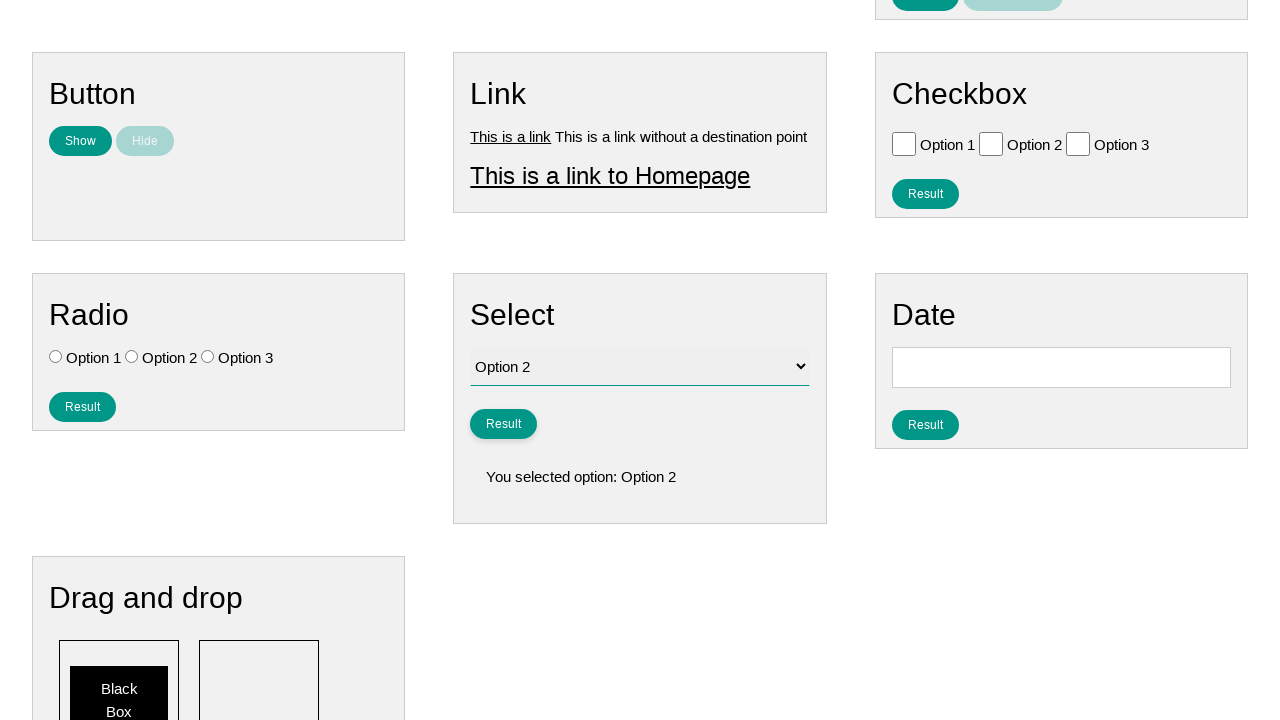

Result message appeared showing Option 2 selected
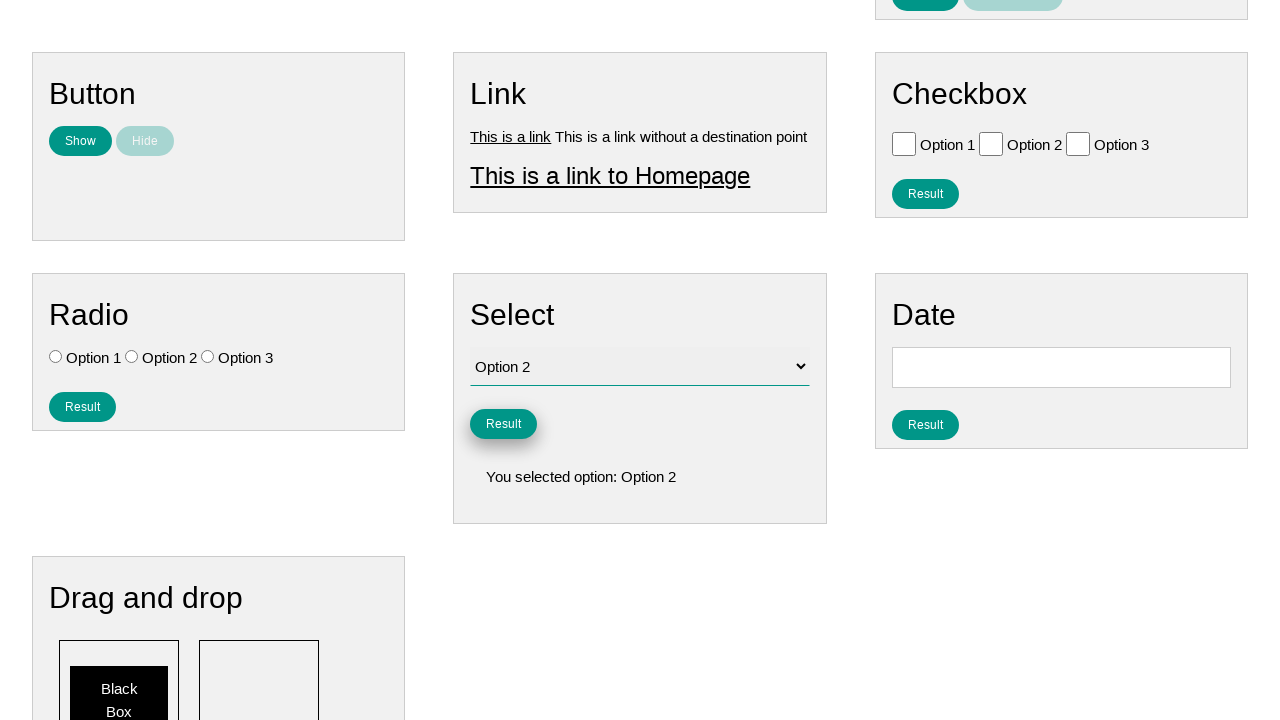

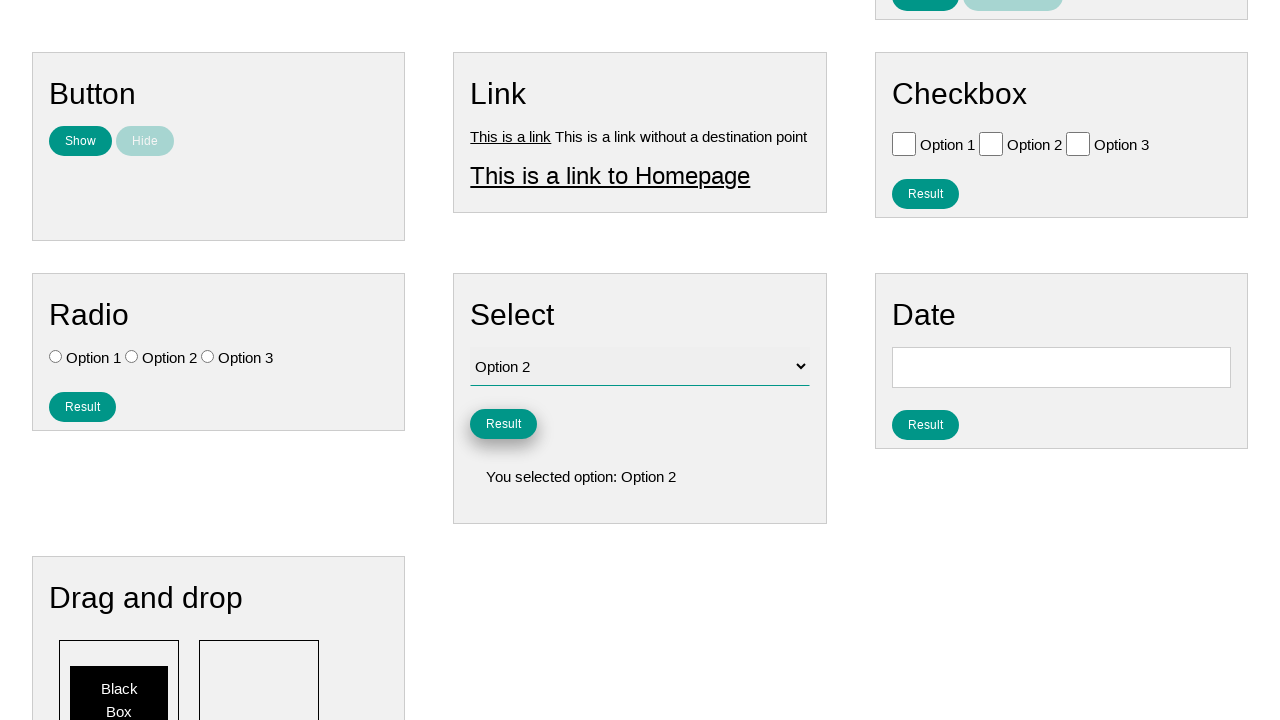